Tests that an award image loads correctly on a page with delayed image loading

Starting URL: https://bonigarcia.dev/selenium-webdriver-java/loading-images.html

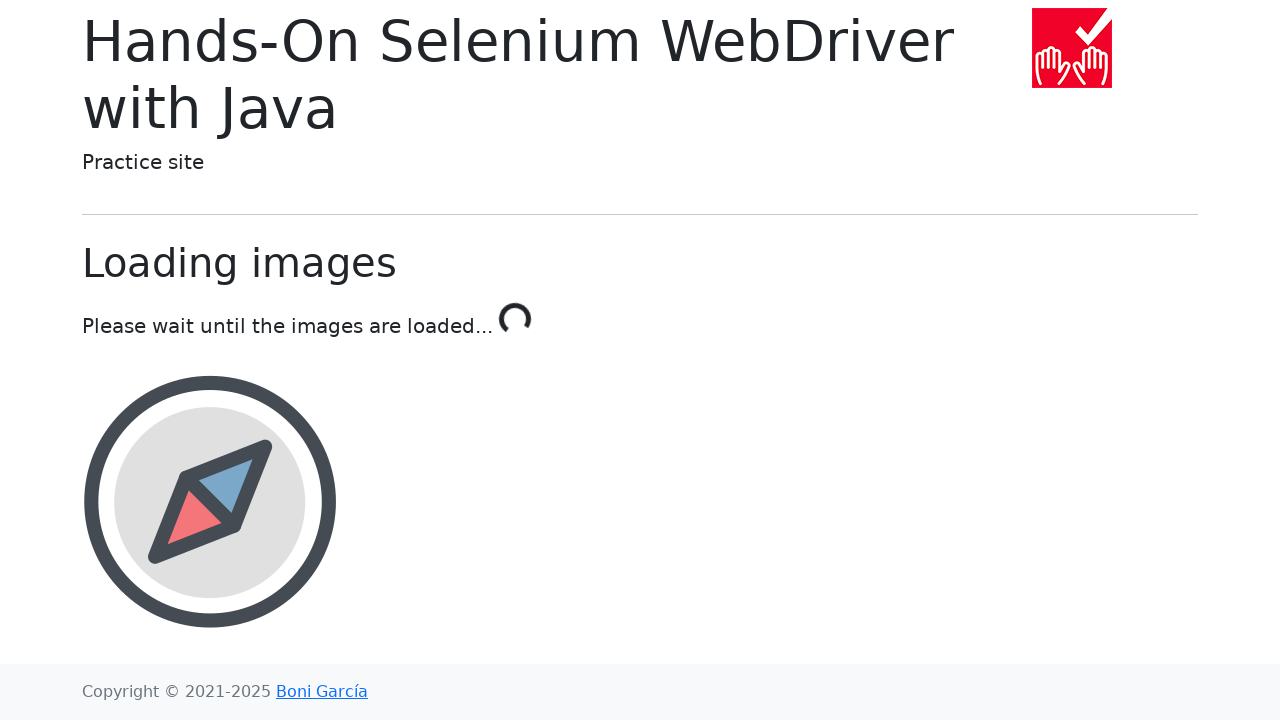

Waited for award image element to load (timeout: 20s)
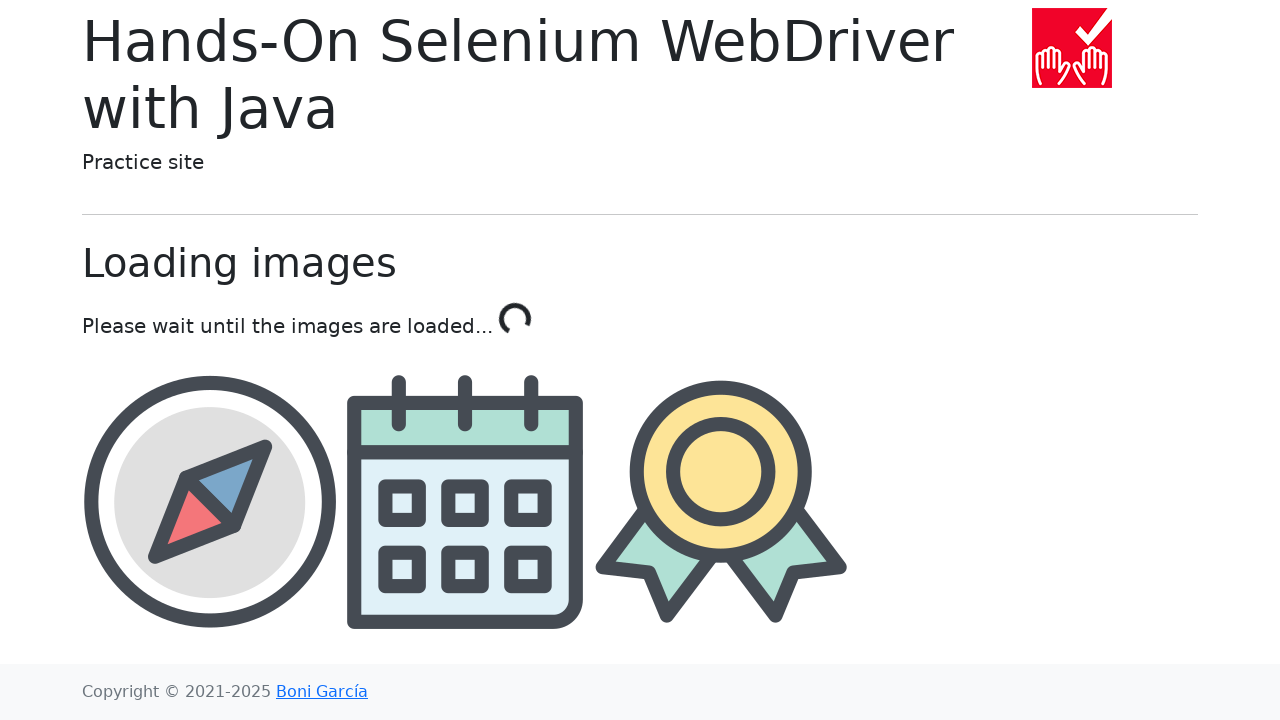

Retrieved src attribute from award image element
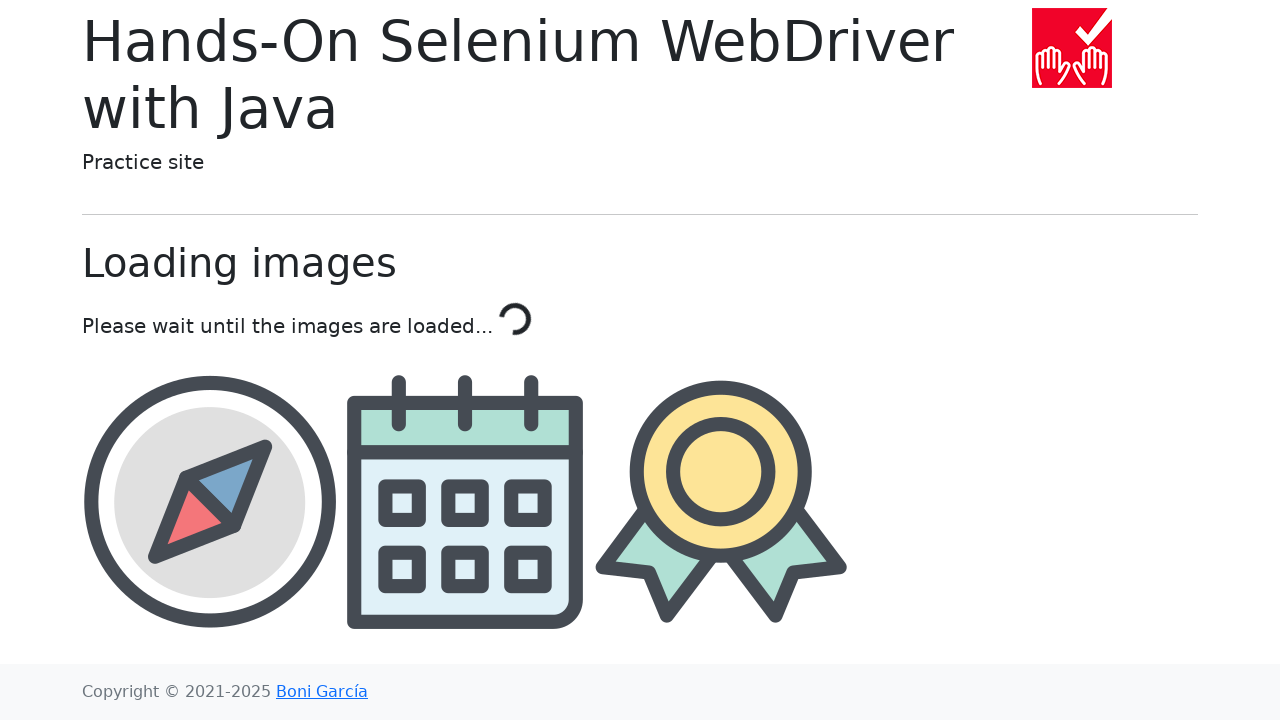

Verified src attribute contains 'award' - assertion passed
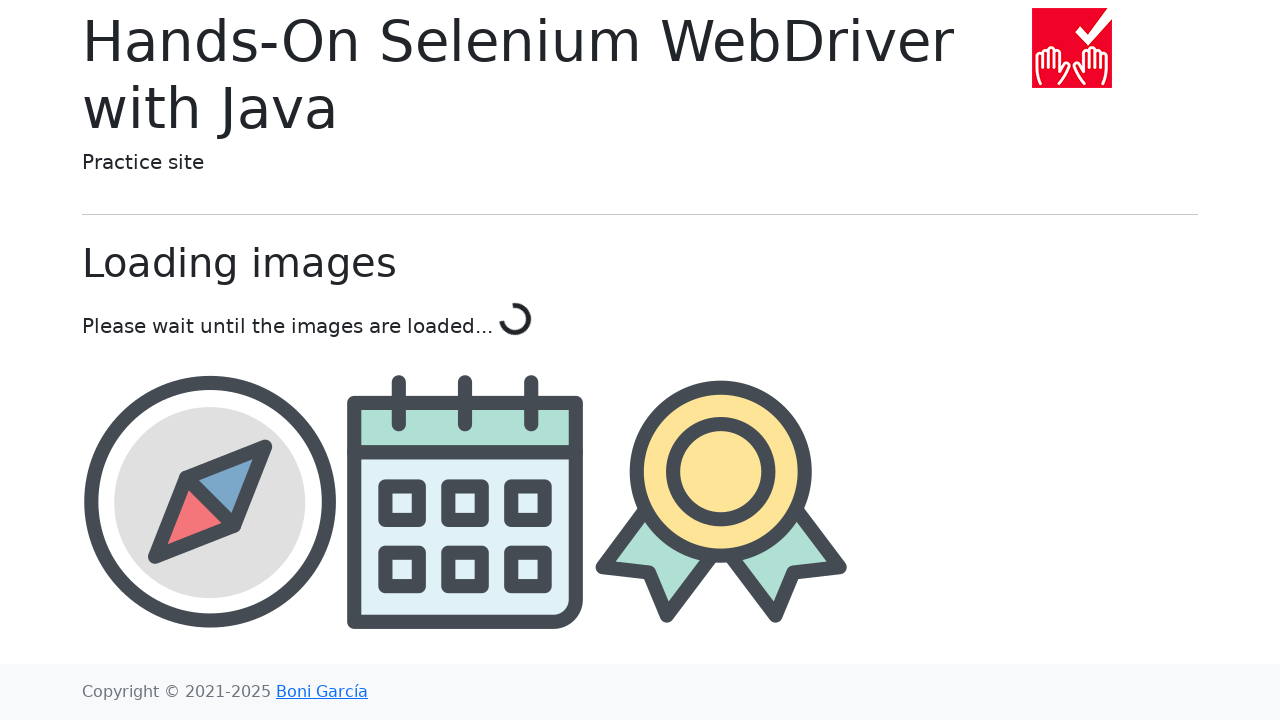

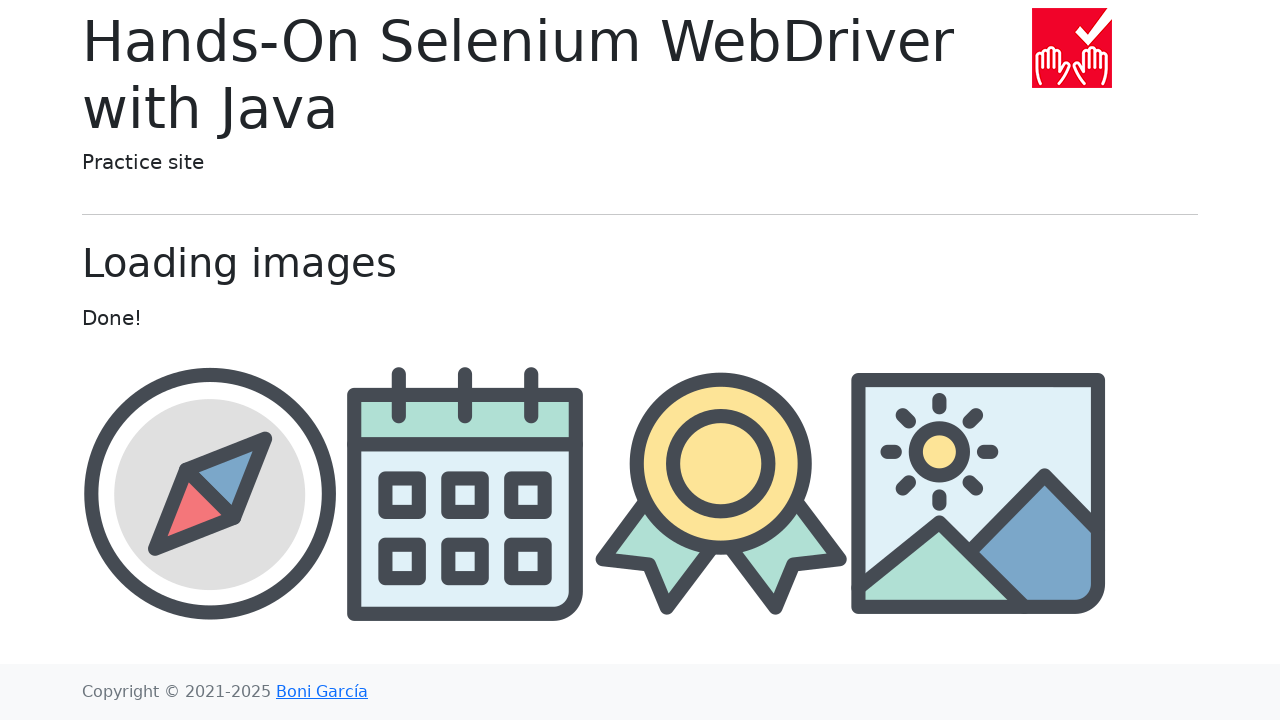